Tests dynamic dropdown functionality by selecting an origin station (Bangalore - BLR) and a destination station (Chennai - MAA) from cascading dropdown menus on a flight booking practice page.

Starting URL: https://rahulshettyacademy.com/dropdownsPractise/

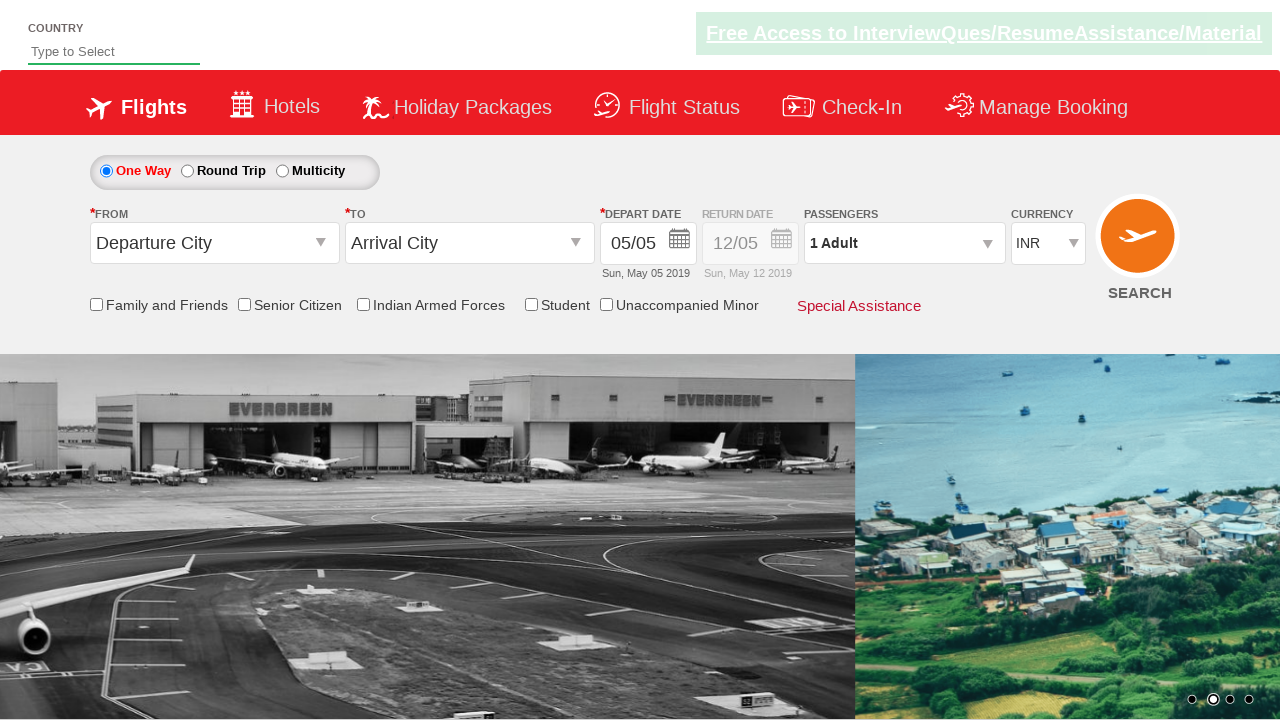

Clicked on the origin station dropdown to open it at (214, 243) on #ctl00_mainContent_ddl_originStation1_CTXT
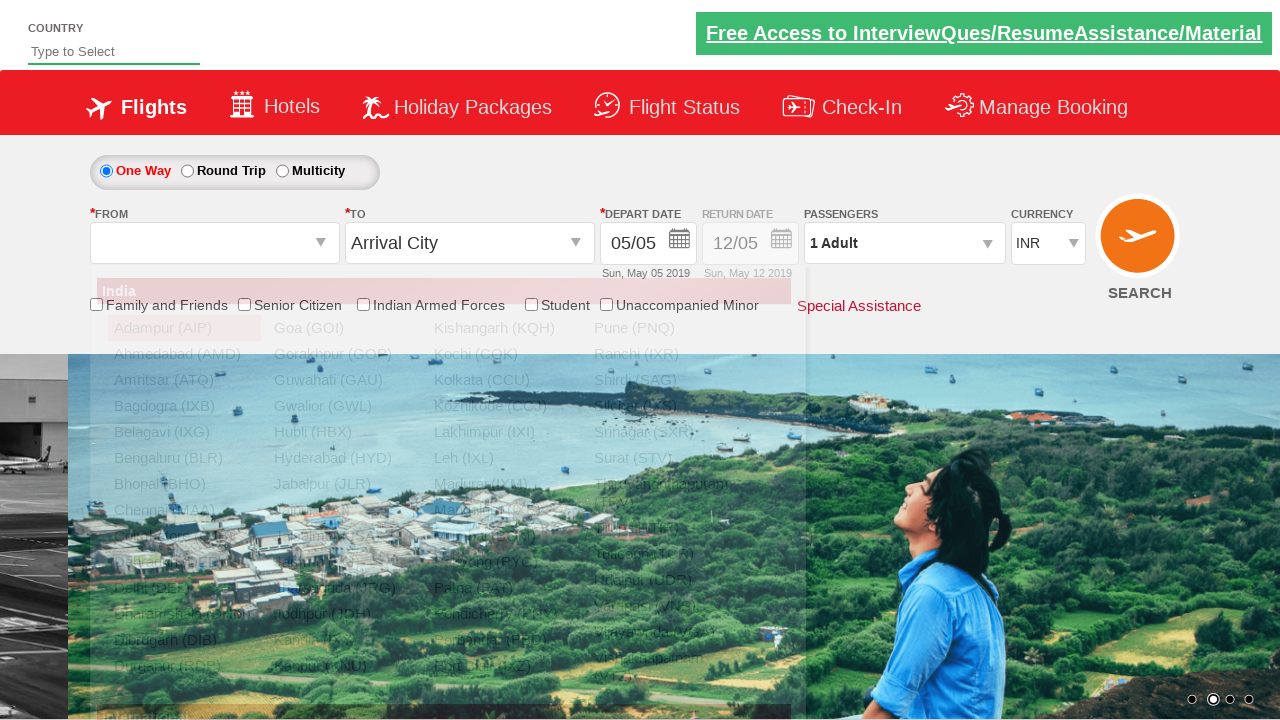

Selected Bangalore (BLR) as the origin station at (184, 458) on xpath=//a[@value='BLR']
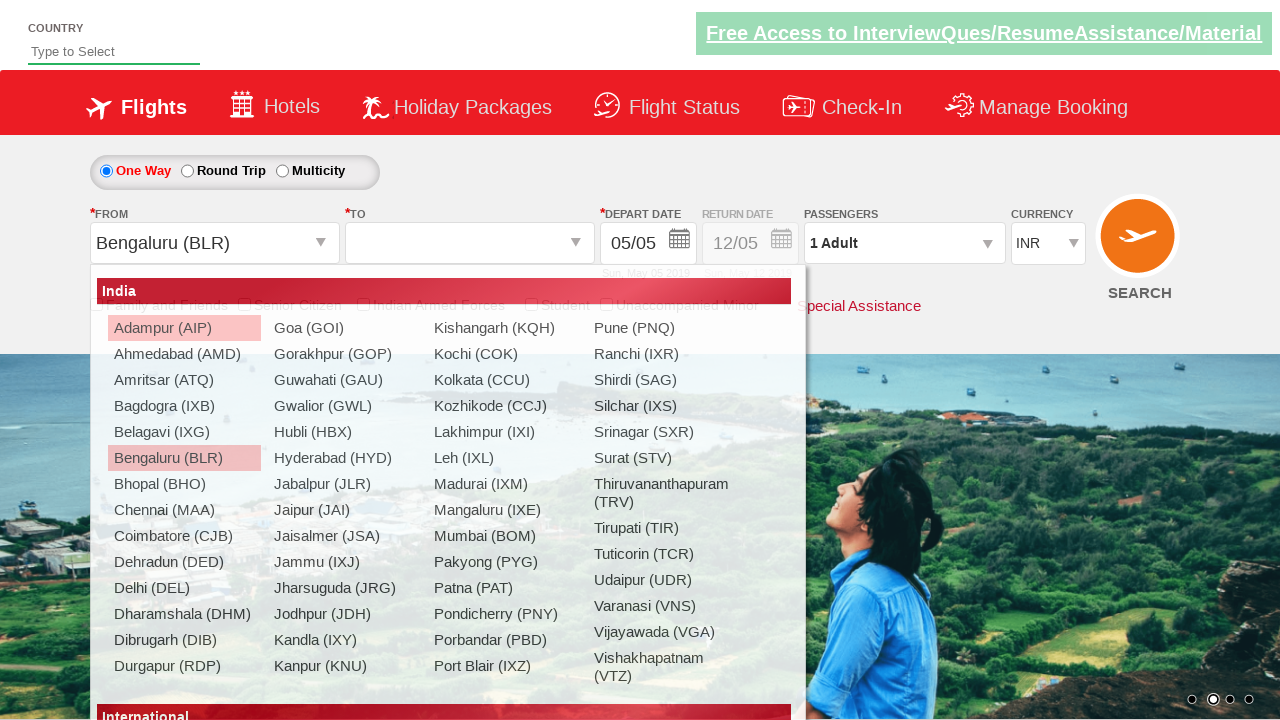

Selected Chennai (MAA) as the destination station at (439, 484) on xpath=//div[@id='glsctl00_mainContent_ddl_destinationStation1_CTNR']//a[@value='
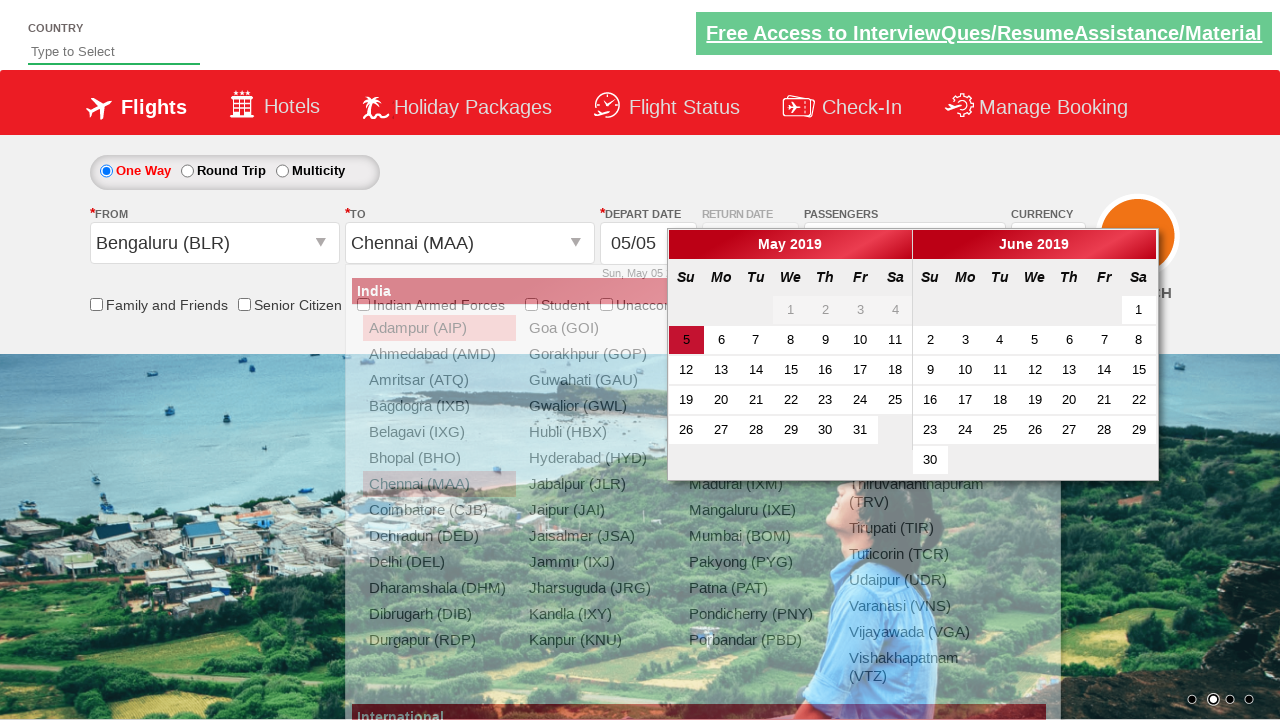

Waited for selection to be processed
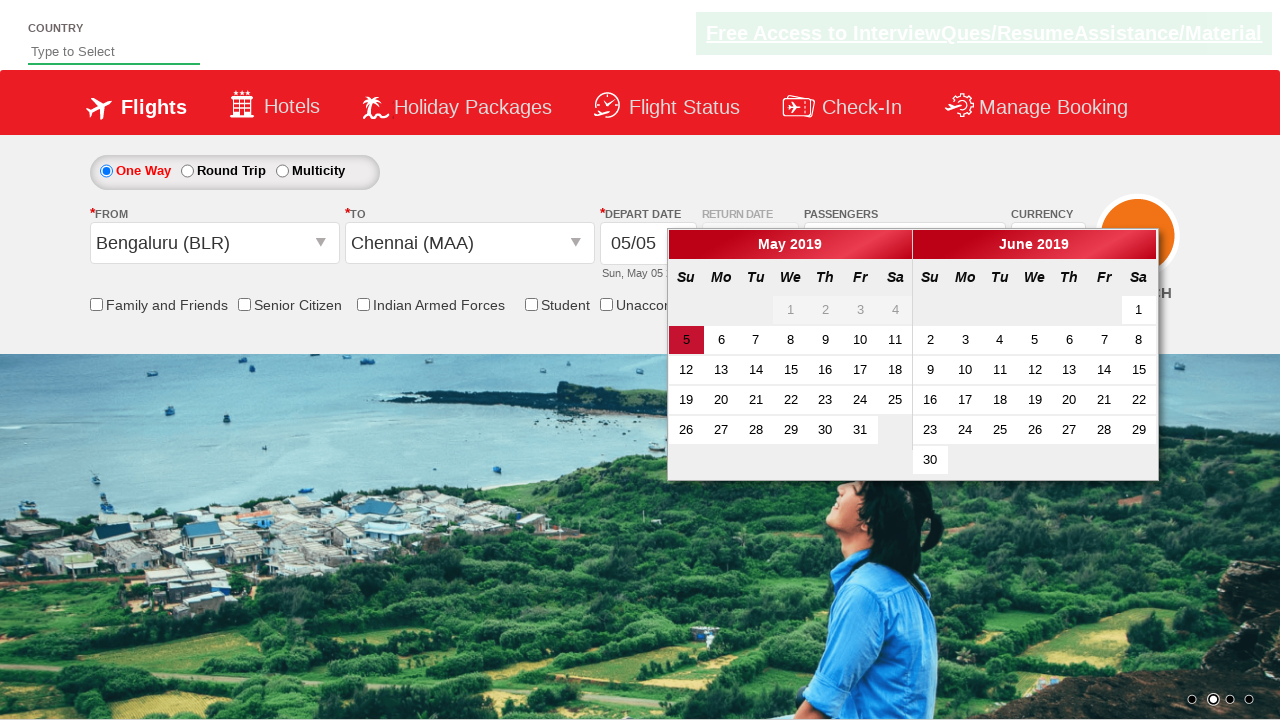

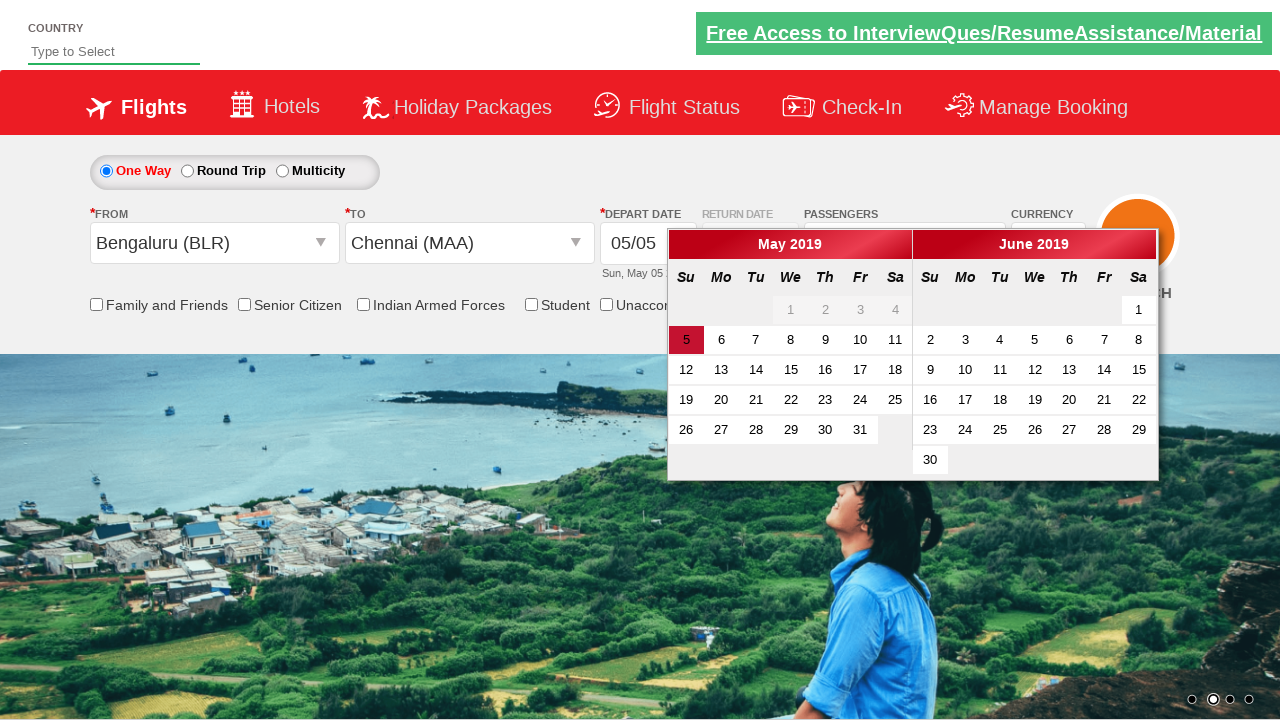